Basic navigation test that loads the Citrus Ukrainian e-commerce website homepage and waits for it to load.

Starting URL: https://www.ctrs.com.ua/ru/

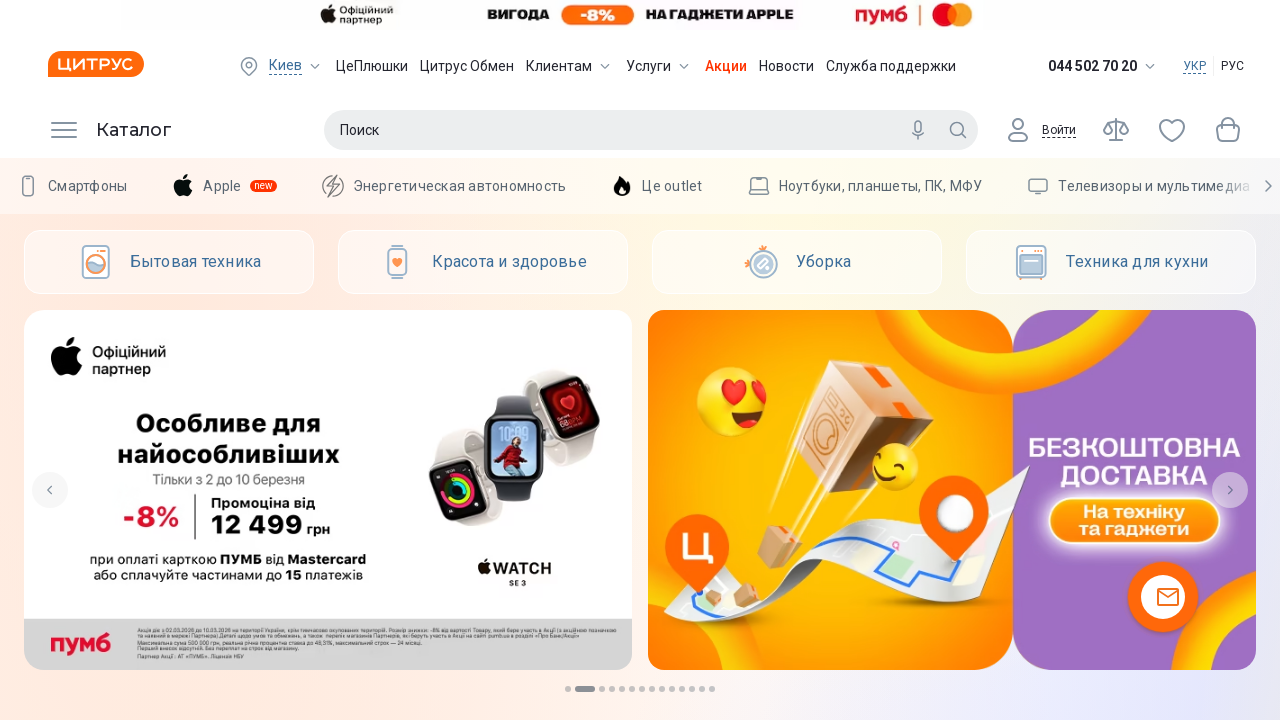

Waited for DOM content loaded on Citrus Ukrainian e-commerce homepage
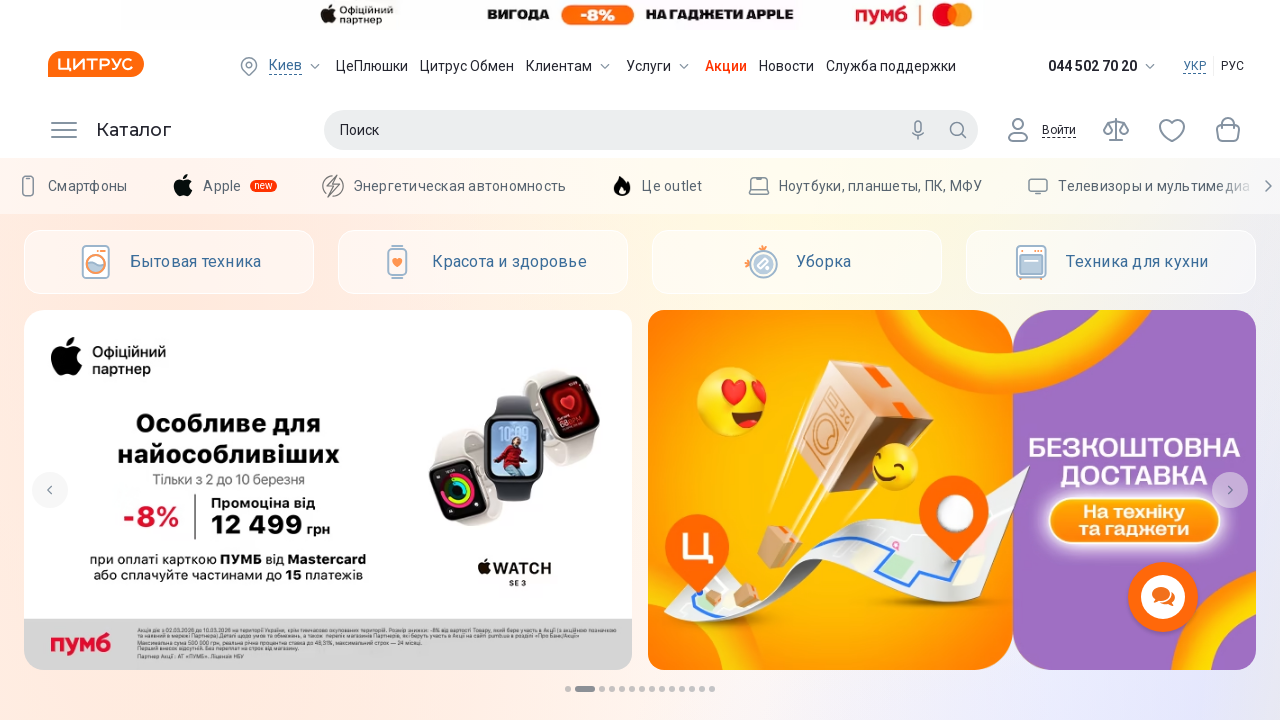

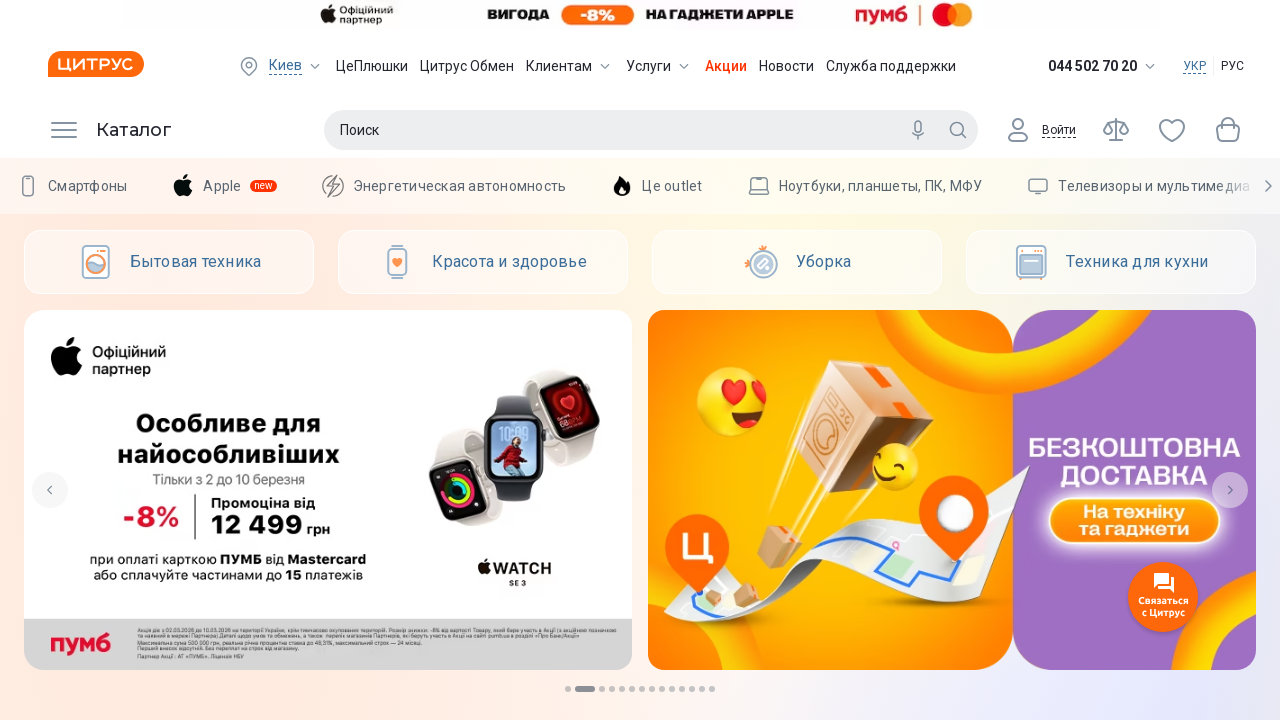